Tests PDF file download functionality by filling a textbox, generating a PDF download link, and clicking to download.

Starting URL: https://demo.automationtesting.in/FileDownload.html

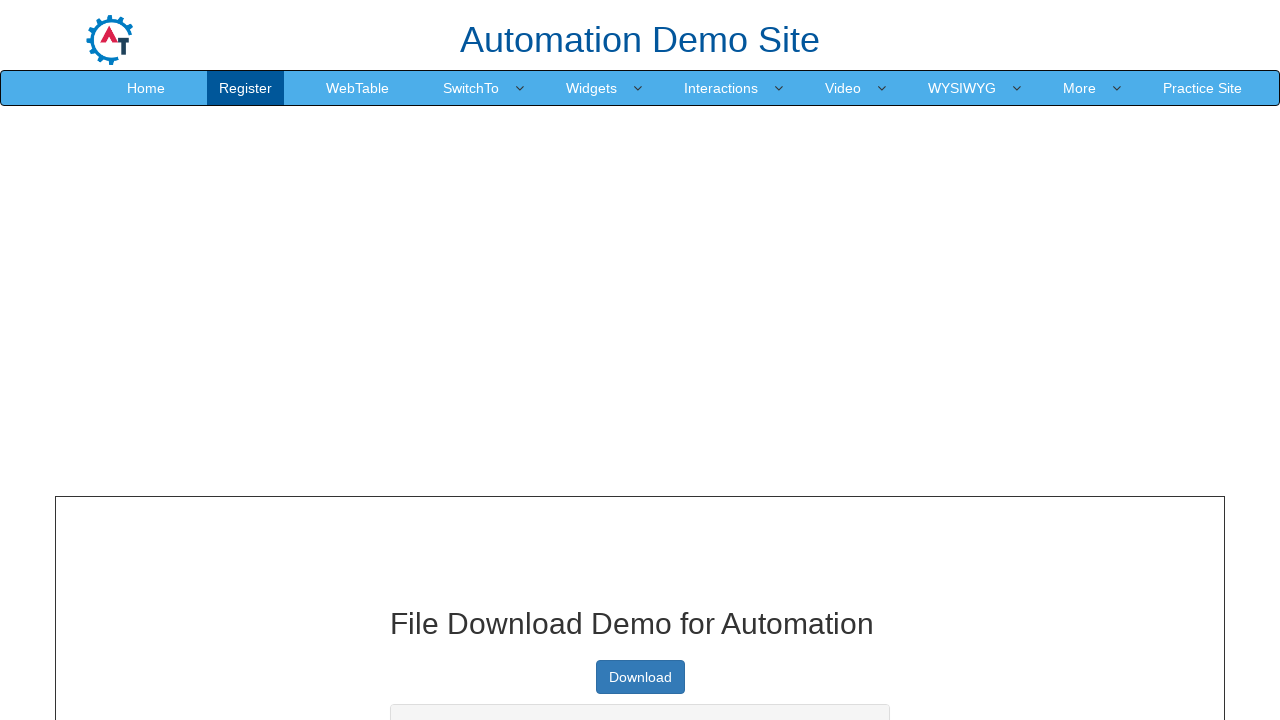

Clicked on PDF textbox at (640, 361) on xpath=//*[@id="pdfbox"]
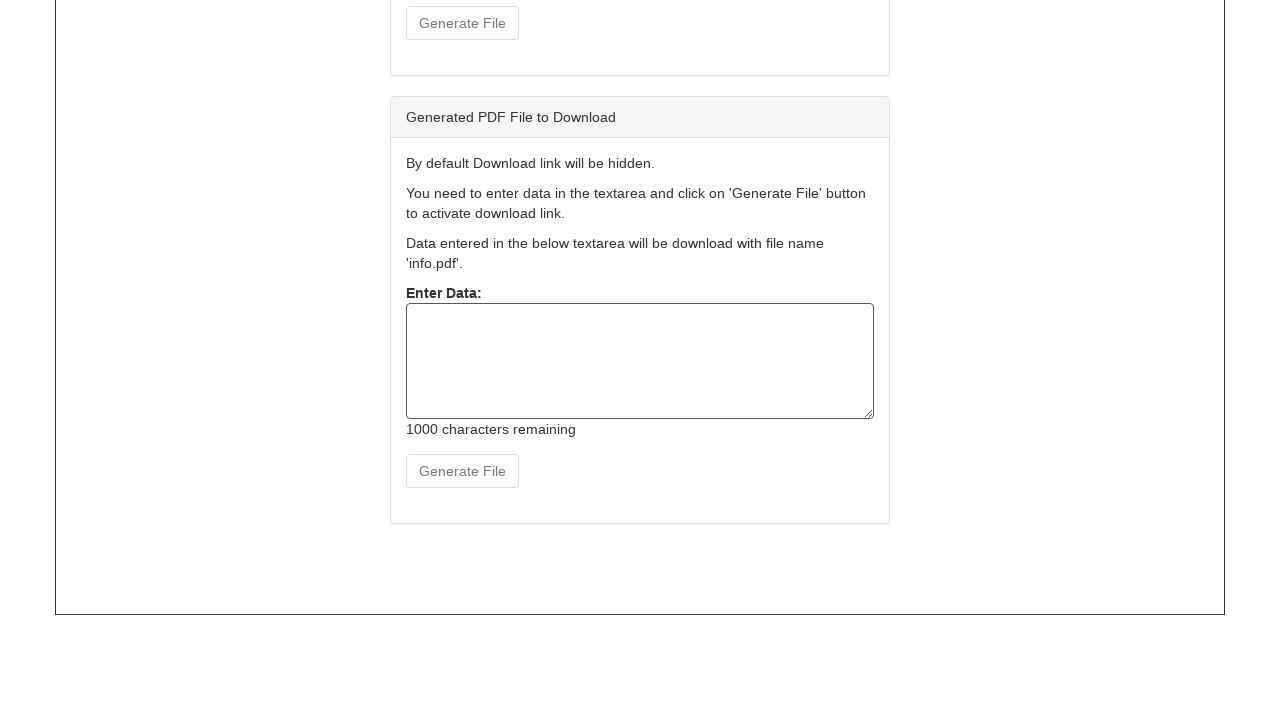

Typed 'BRAZIL' into PDF textbox on xpath=//*[@id="pdfbox"]
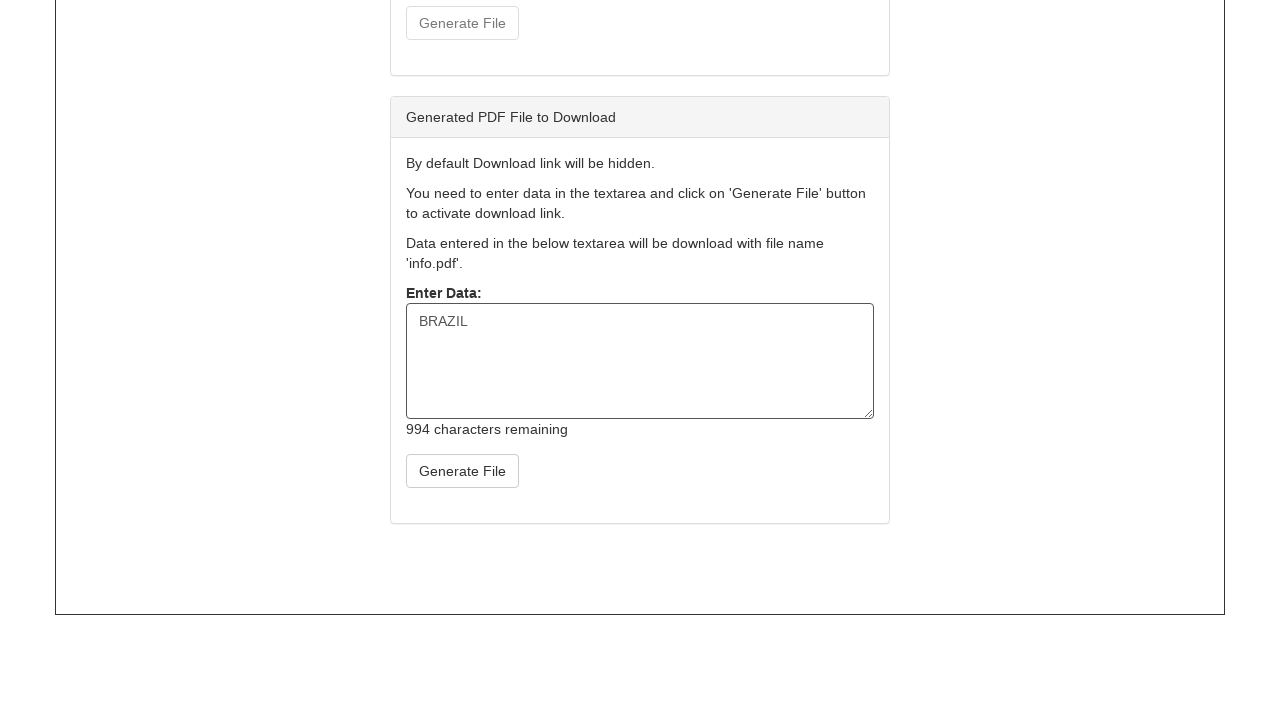

Dispatched input event on PDF textbox
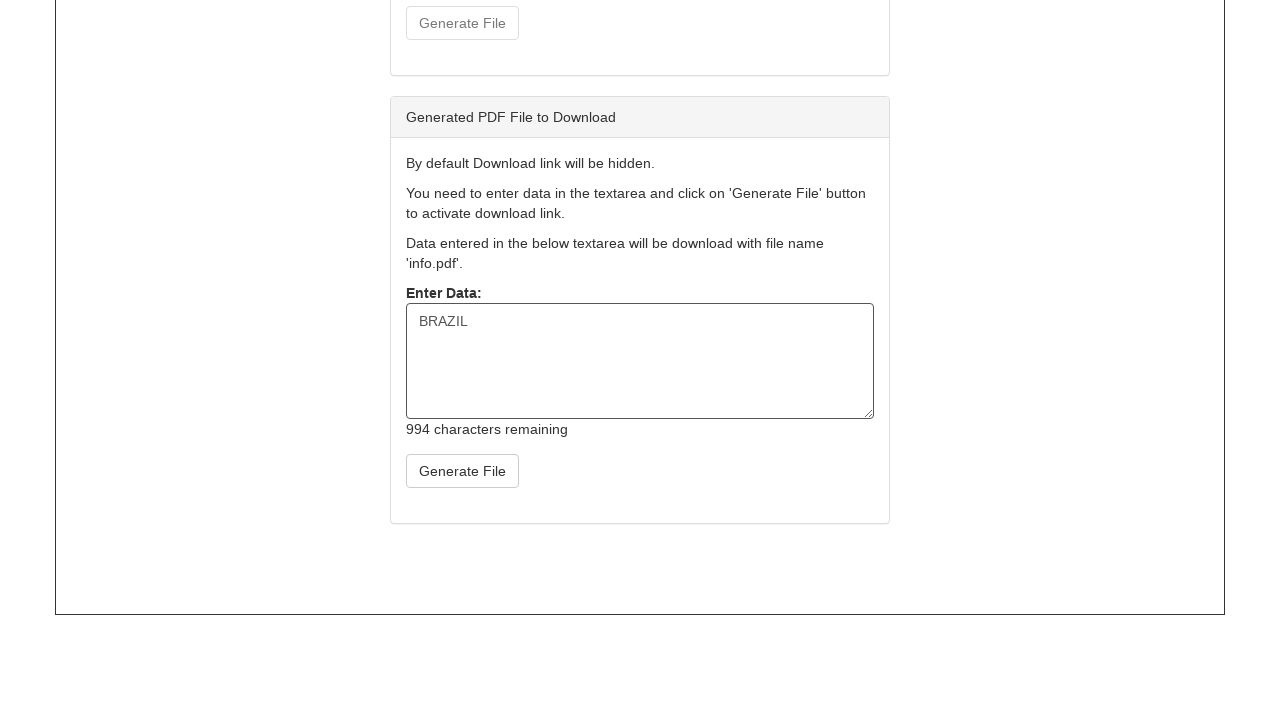

Waited for create PDF button to become visible
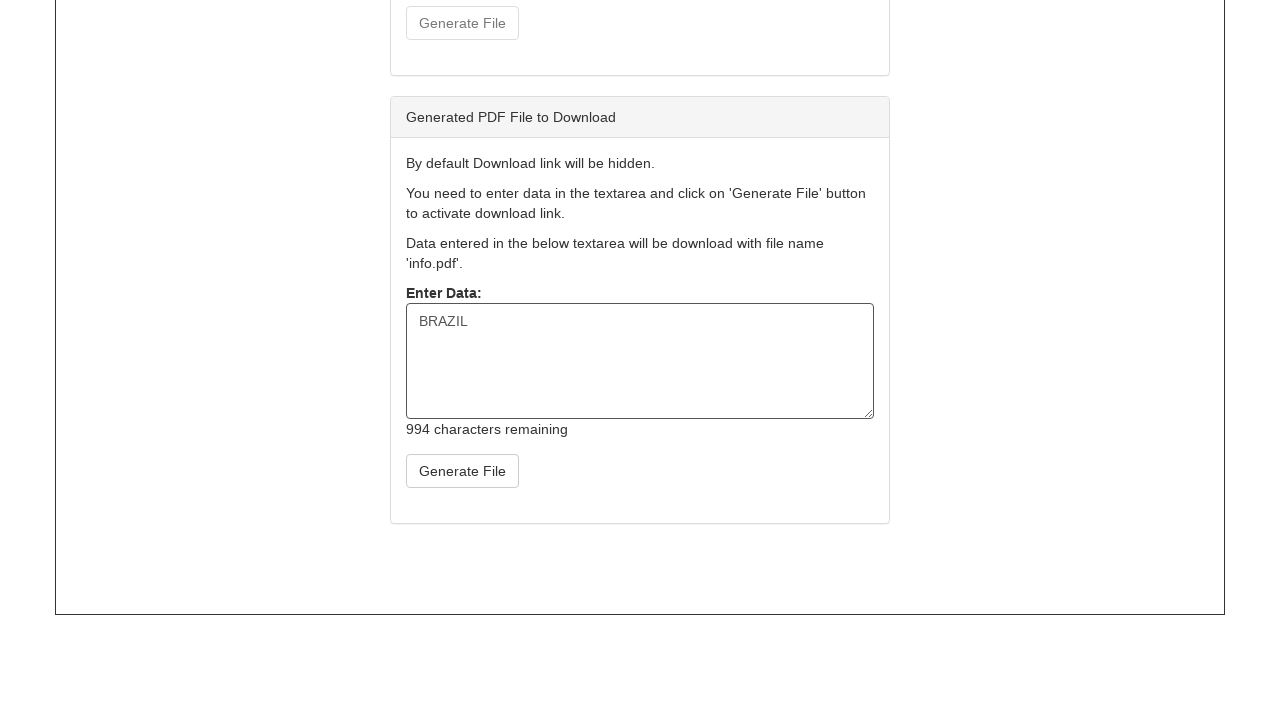

Clicked create PDF button at (462, 471) on xpath=//*[@id="createPdf"]
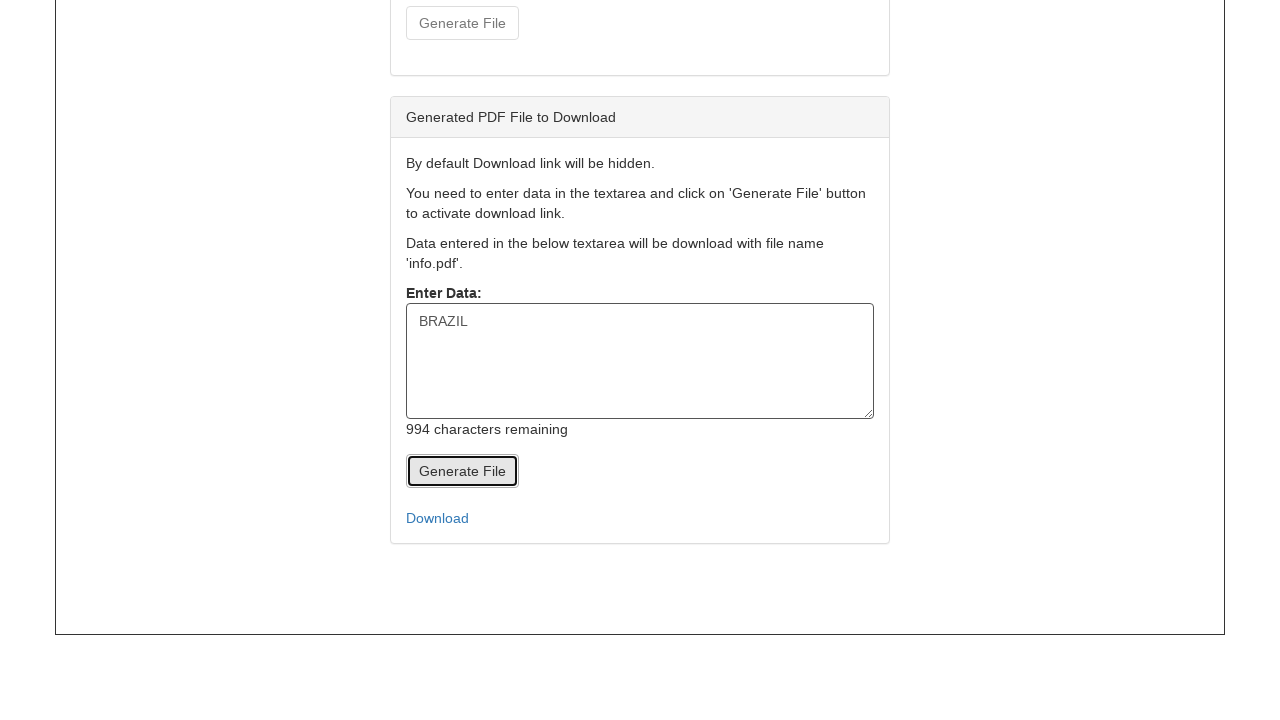

Waited for PDF download link to become visible
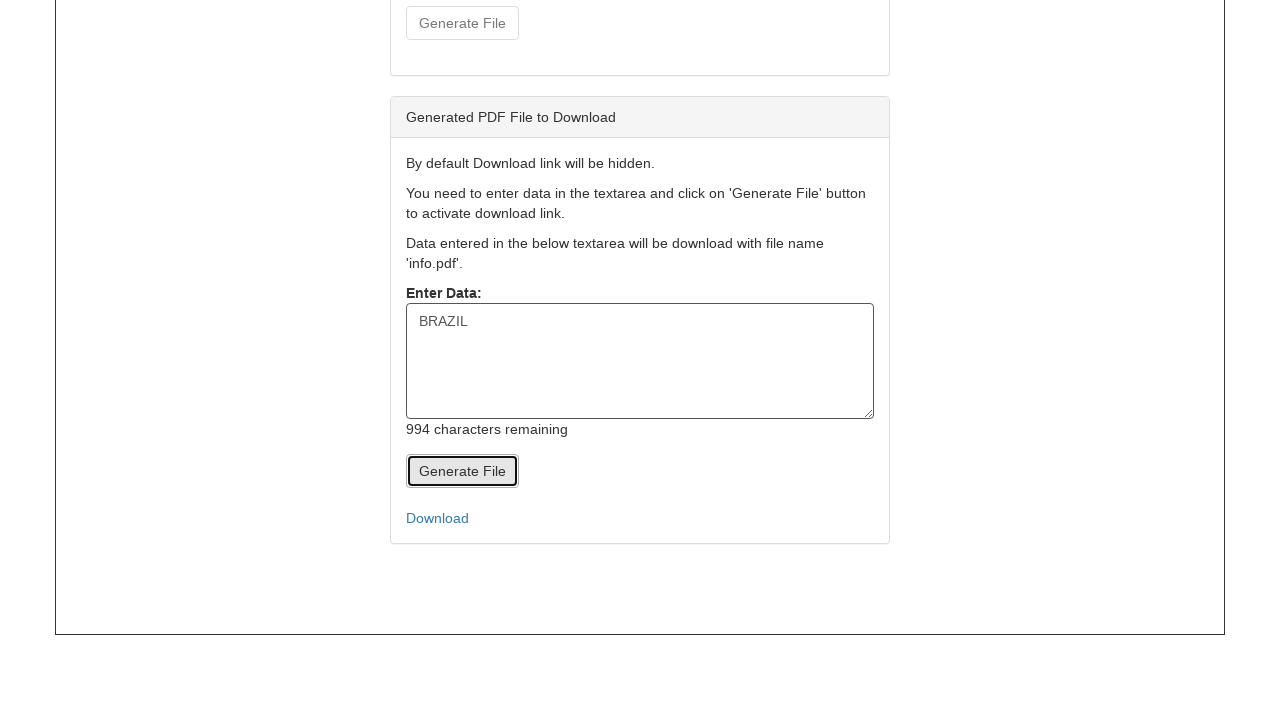

Clicked PDF download link to download file at (640, 518) on xpath=//*[@id="pdf-link-to-download"]
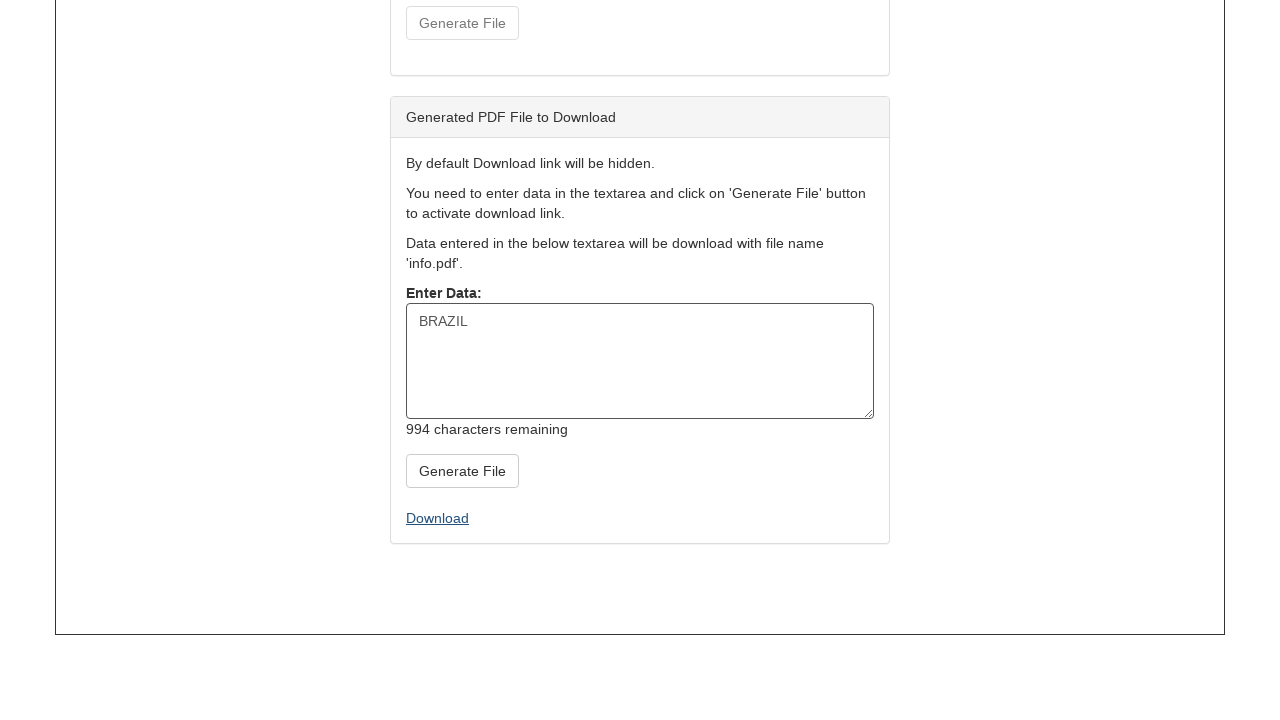

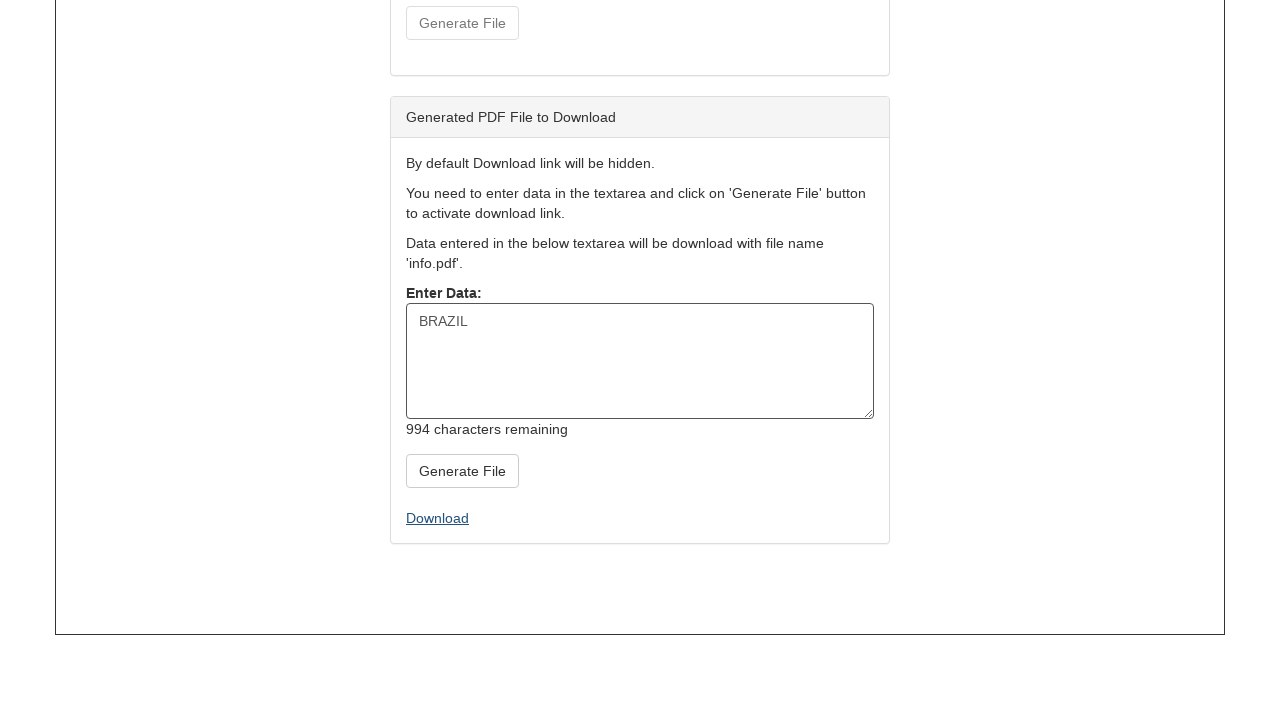